Navigates to Rahul Shetty Academy website and verifies the page loads by checking the title

Starting URL: https://rahulshettyacademy.com/

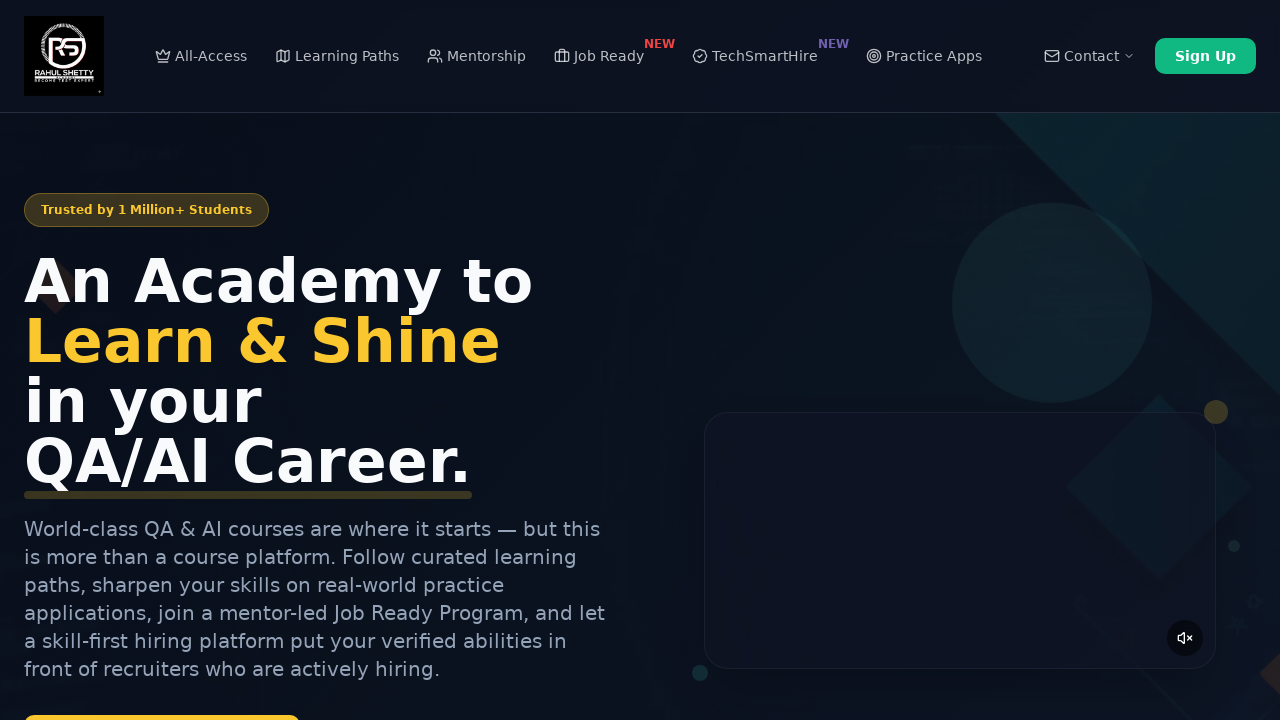

Retrieved page title
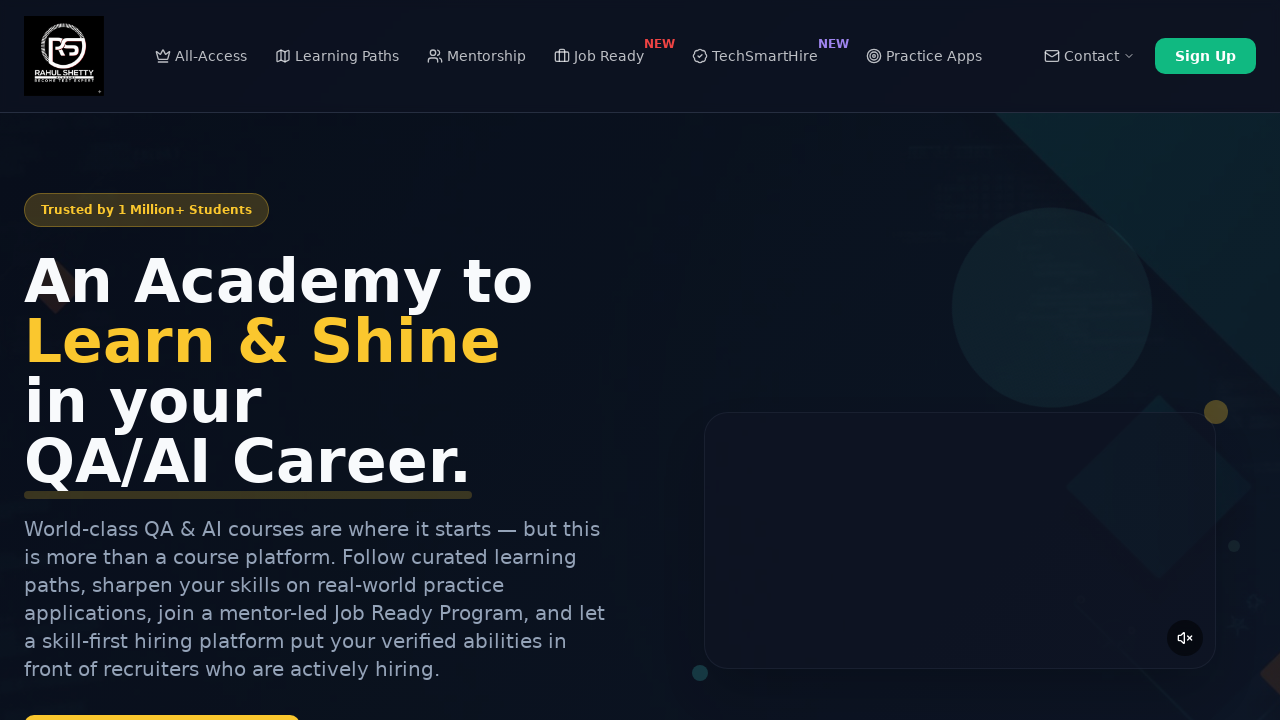

Page DOM content loaded successfully
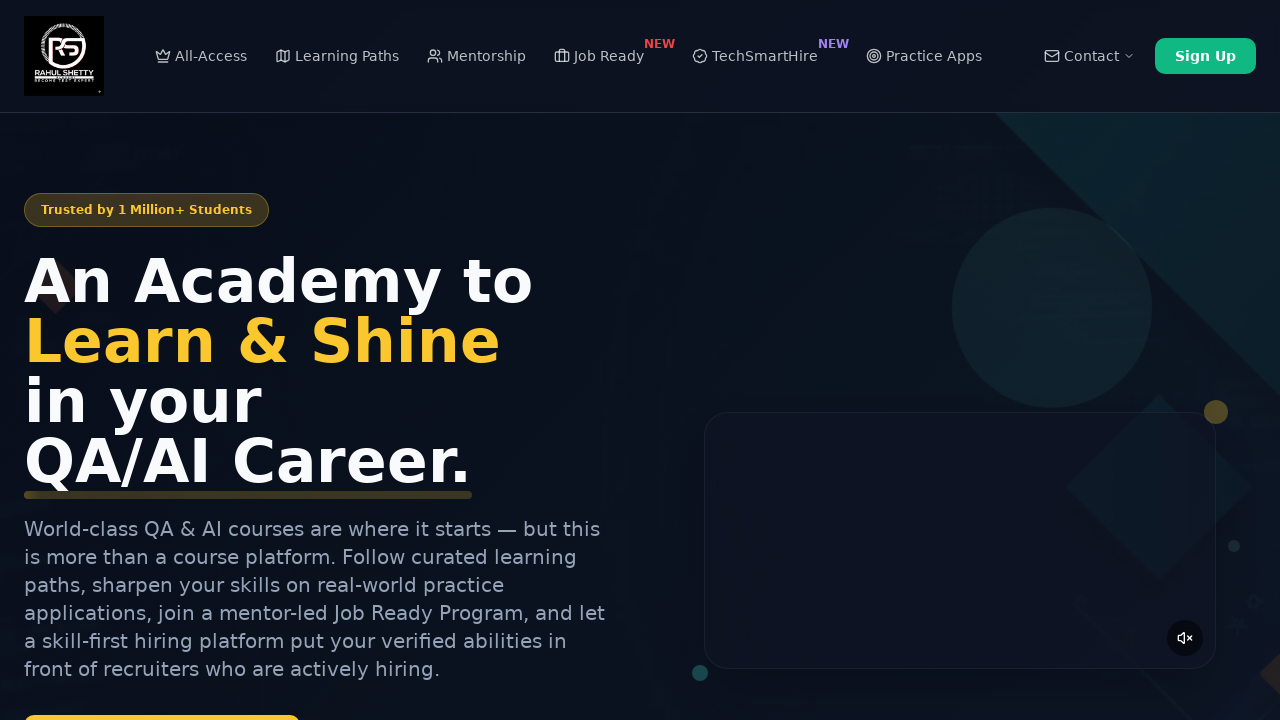

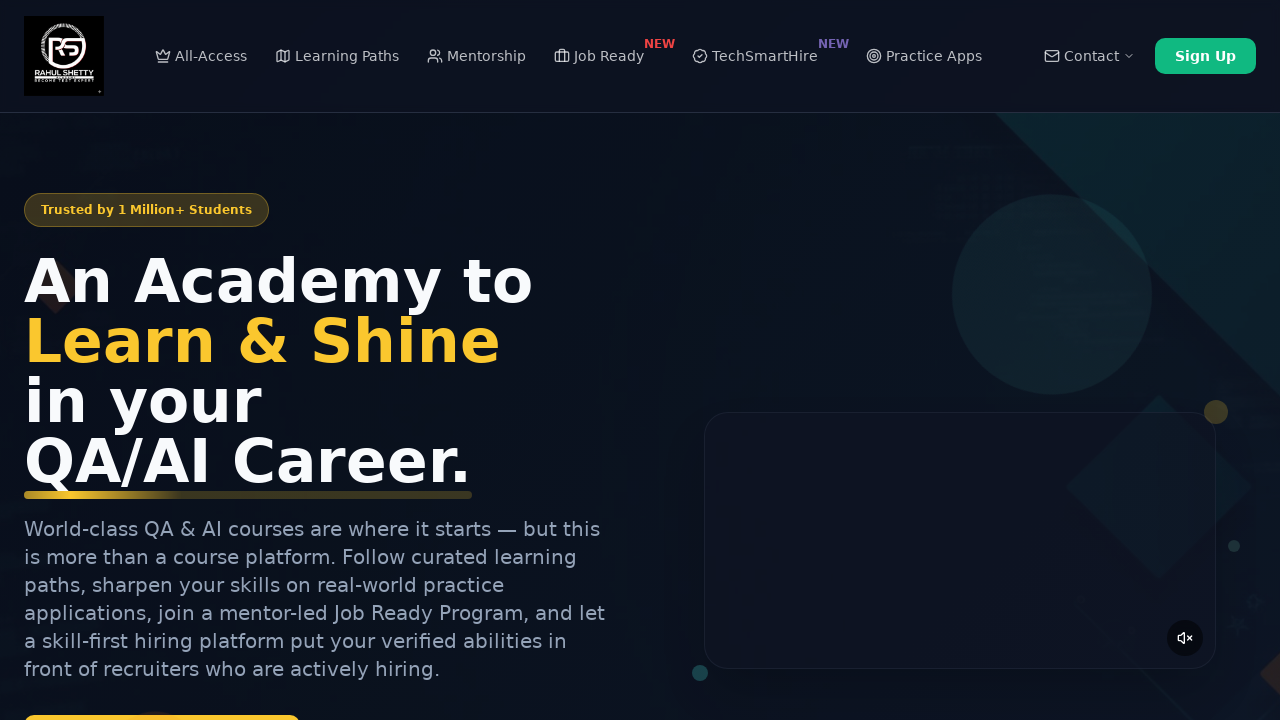